Tests drag and drop functionality by dragging an element horizontally by 30 pixels

Starting URL: https://demoqa.com/dragabble

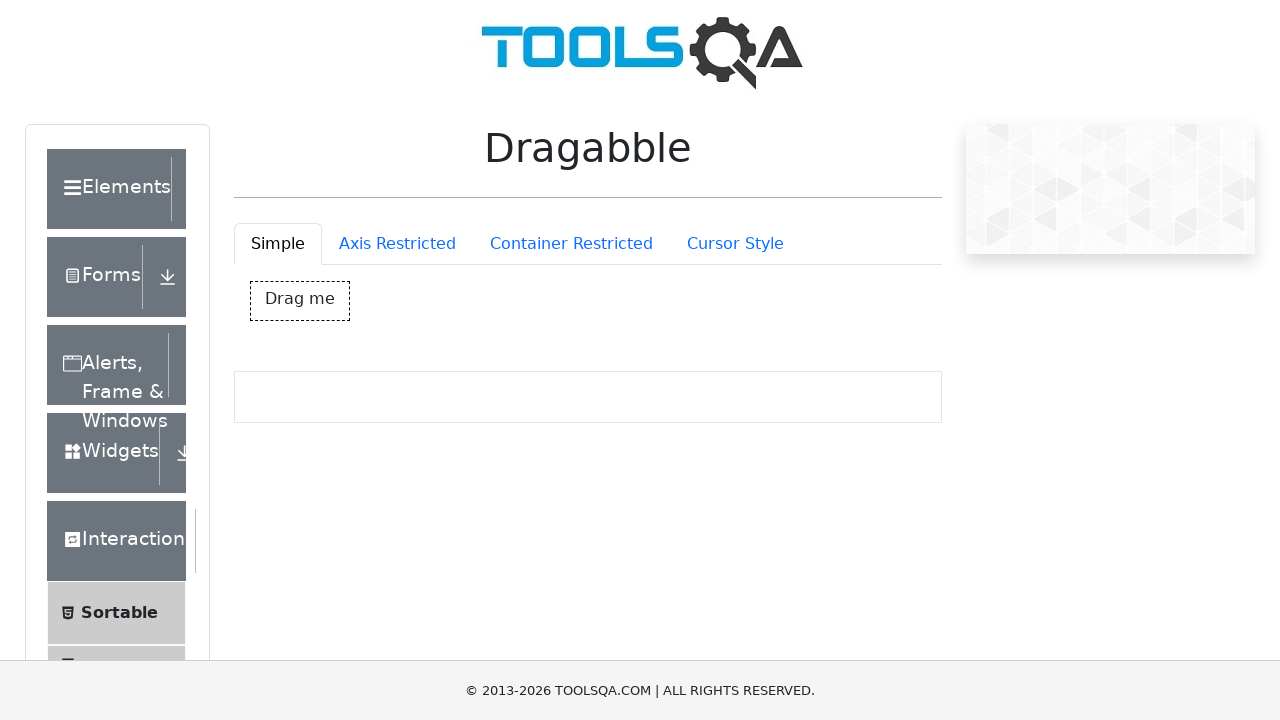

Located the draggable element with id 'dragBox'
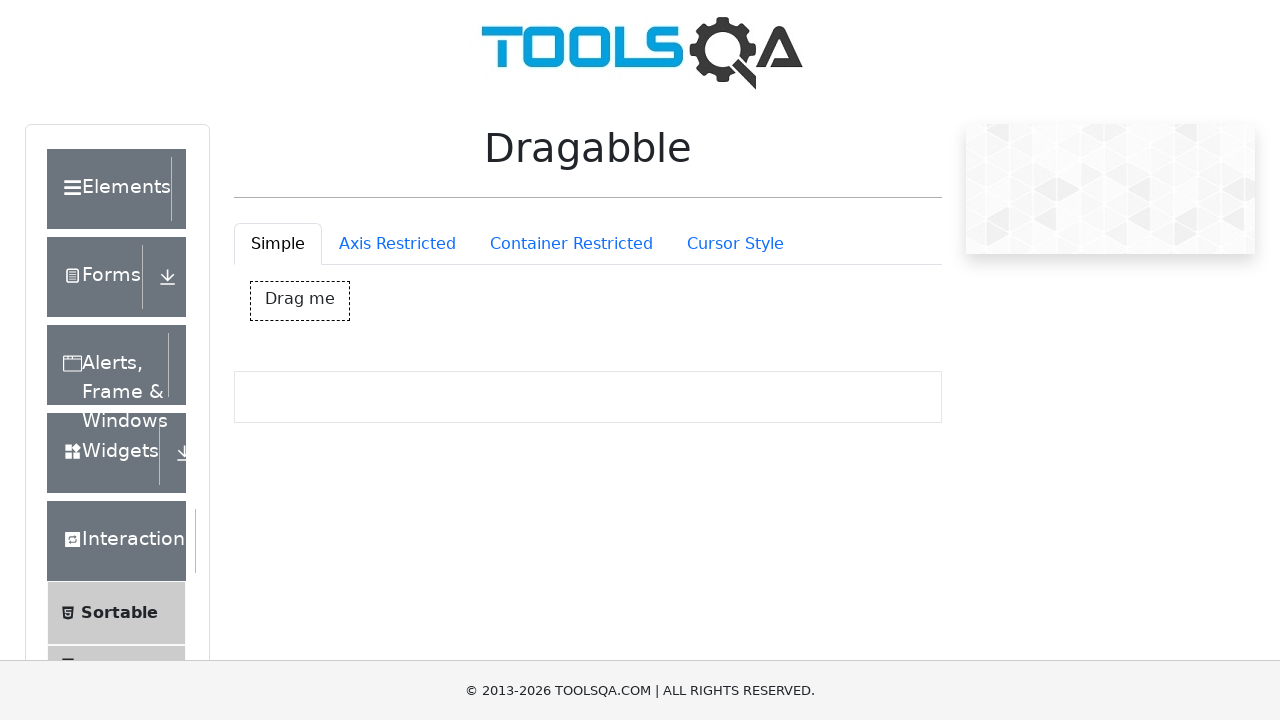

Retrieved bounding box coordinates of the draggable element
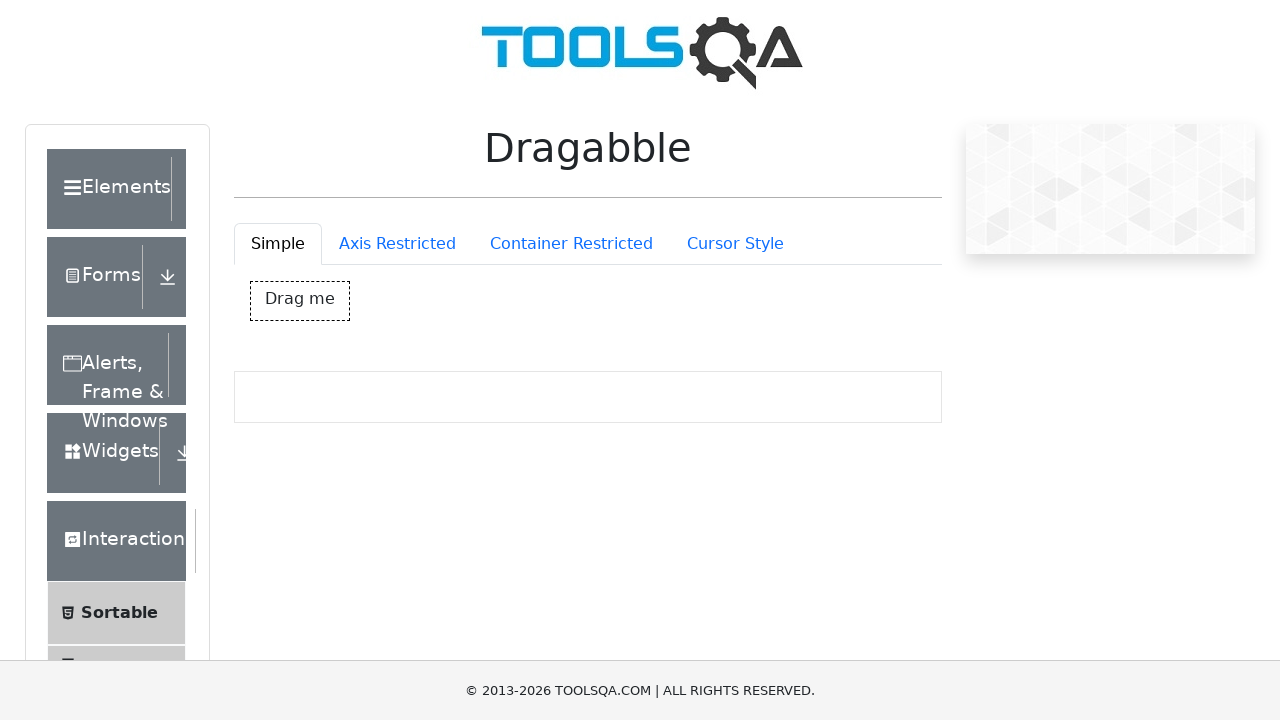

Moved mouse to center of draggable element at (300, 301)
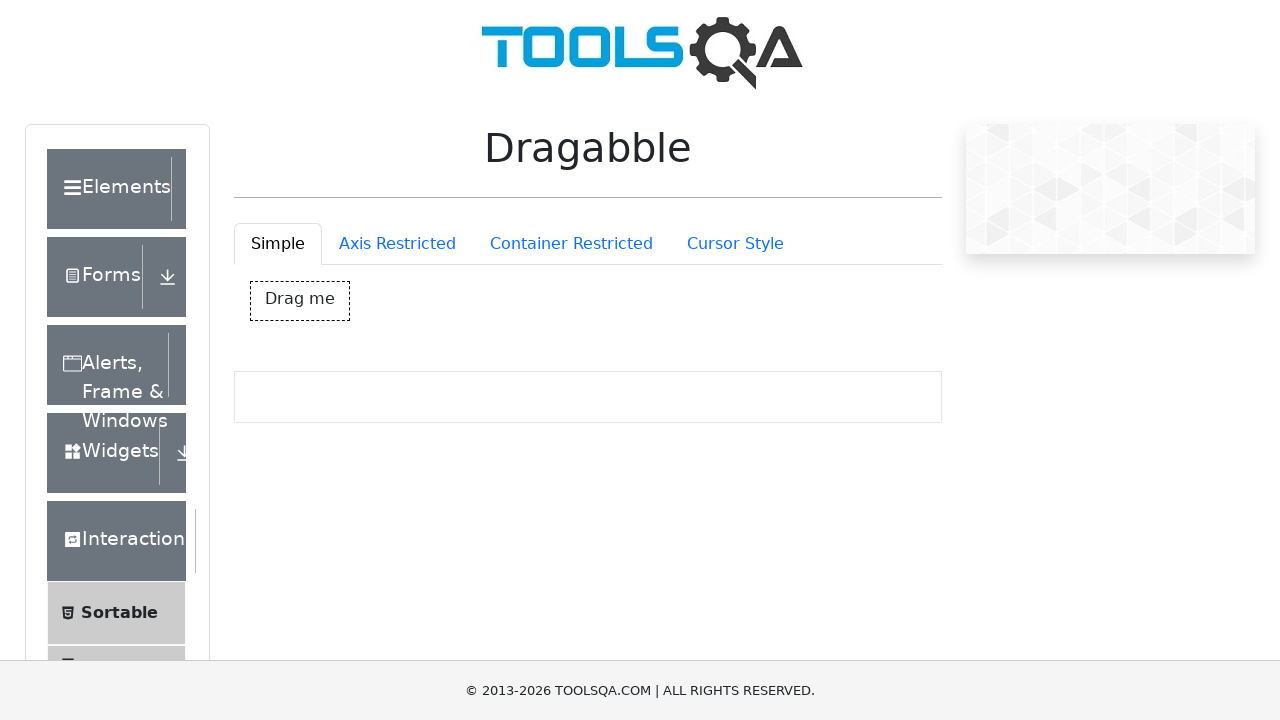

Pressed mouse button down to start drag at (300, 301)
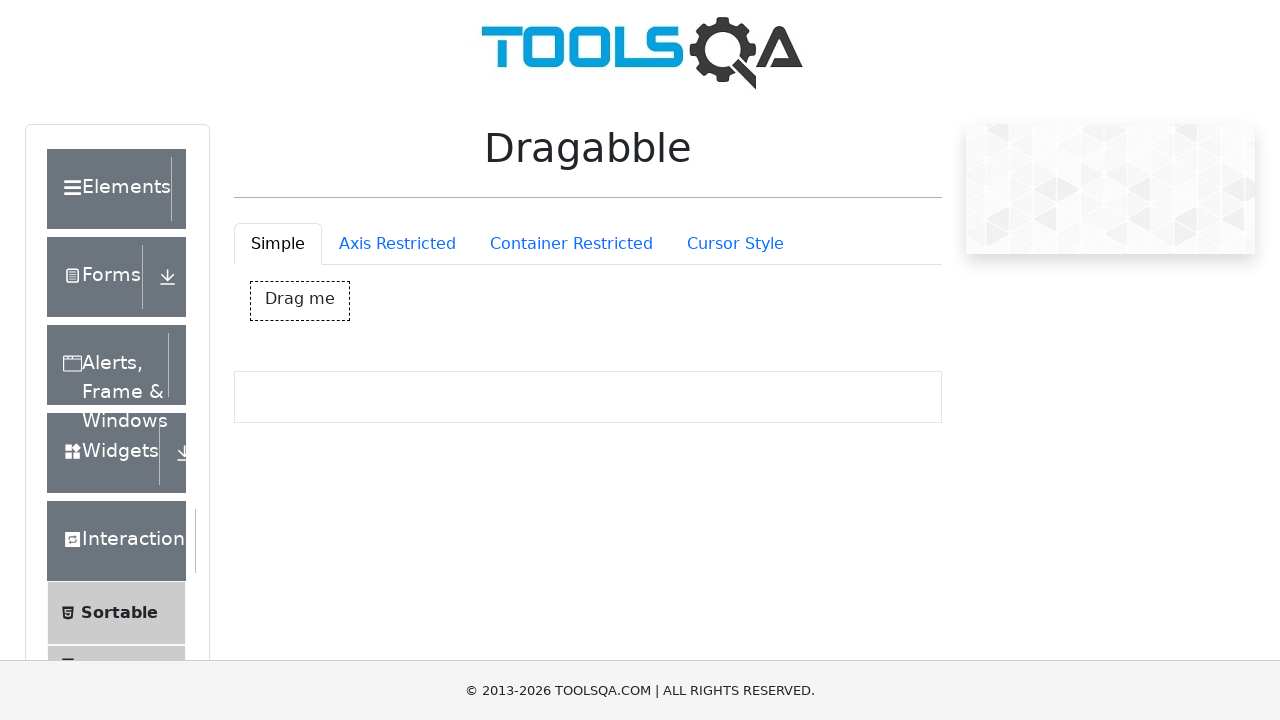

Dragged element horizontally 30 pixels to the right at (330, 301)
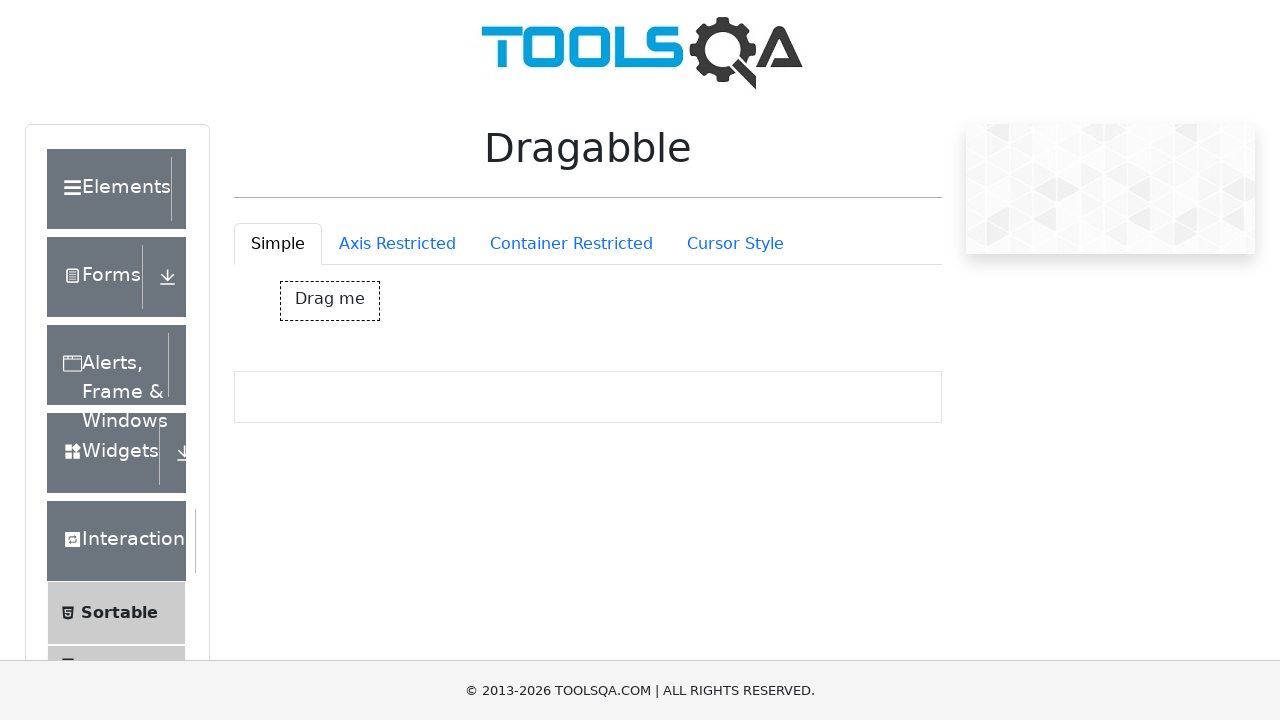

Released mouse button to complete drag and drop at (330, 301)
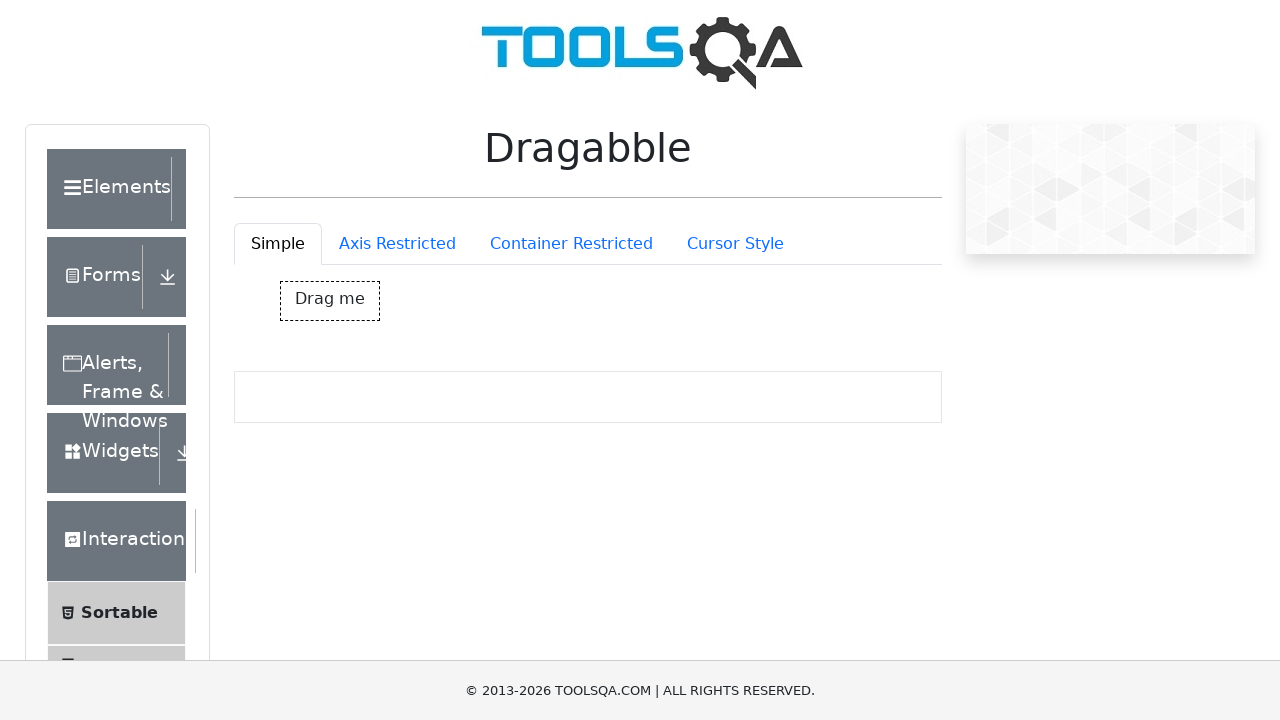

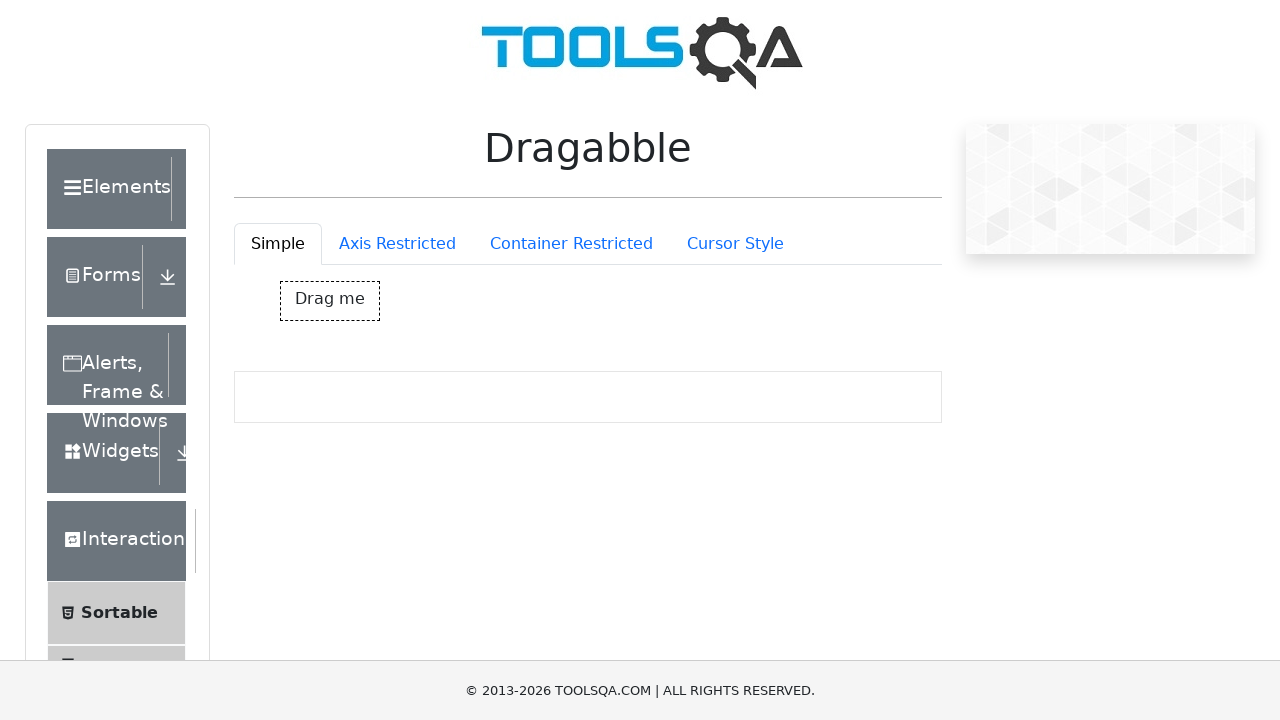